Tests that the ORB Kosher restaurant category page loads successfully and displays business listings with expected page elements like title and category header.

Starting URL: https://www.orbkosher.com/category/restaurants/

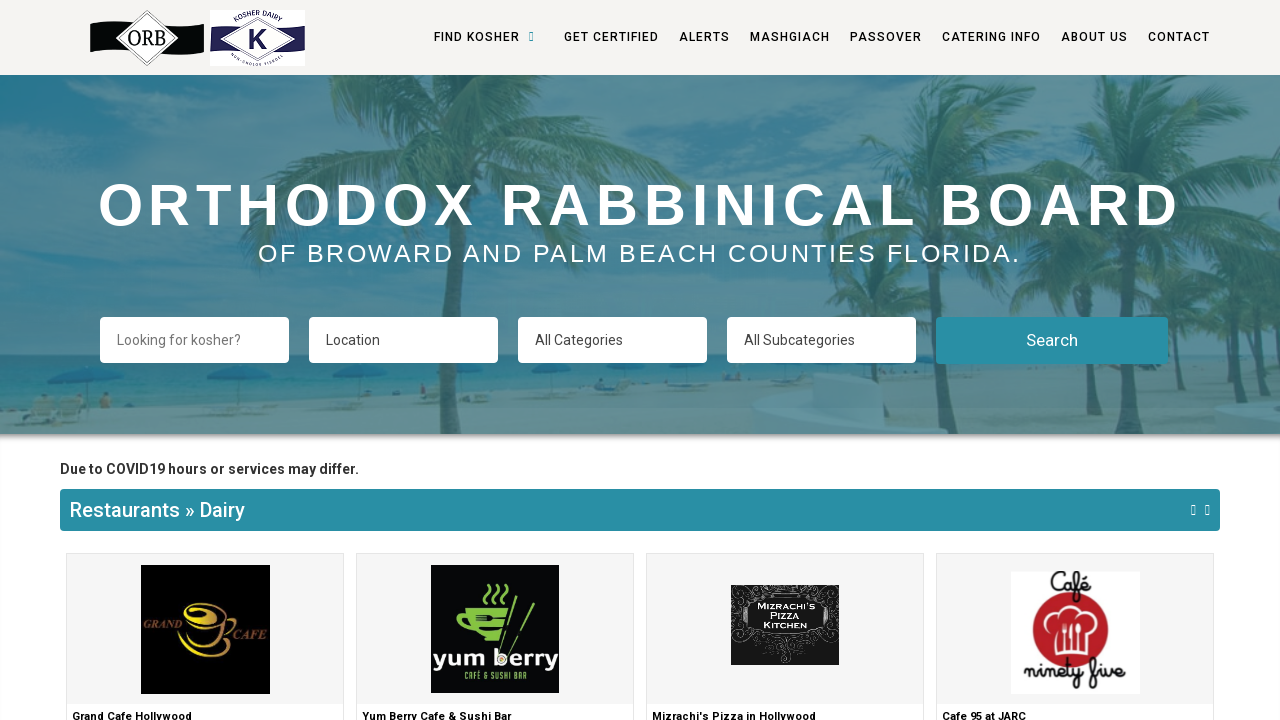

Waited for page to reach networkidle state
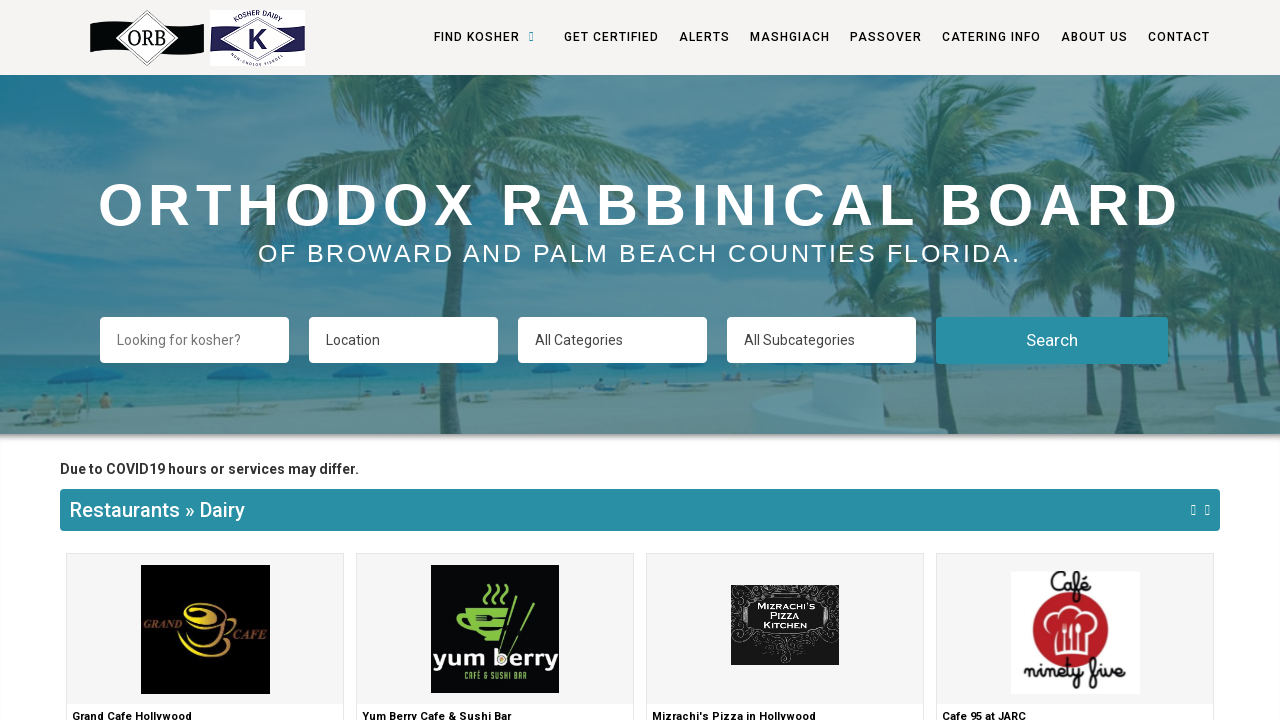

Business listings element appeared on ORB Kosher restaurants category page
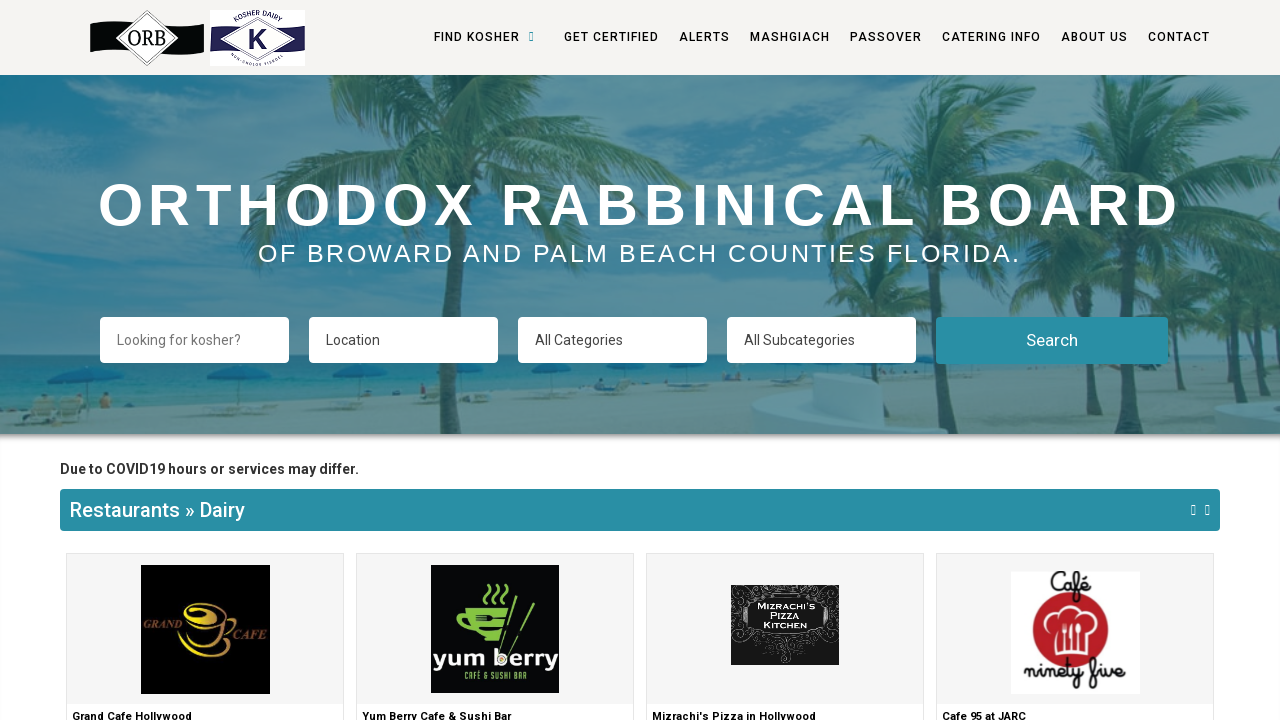

Category header (title_part h3) element appeared on page
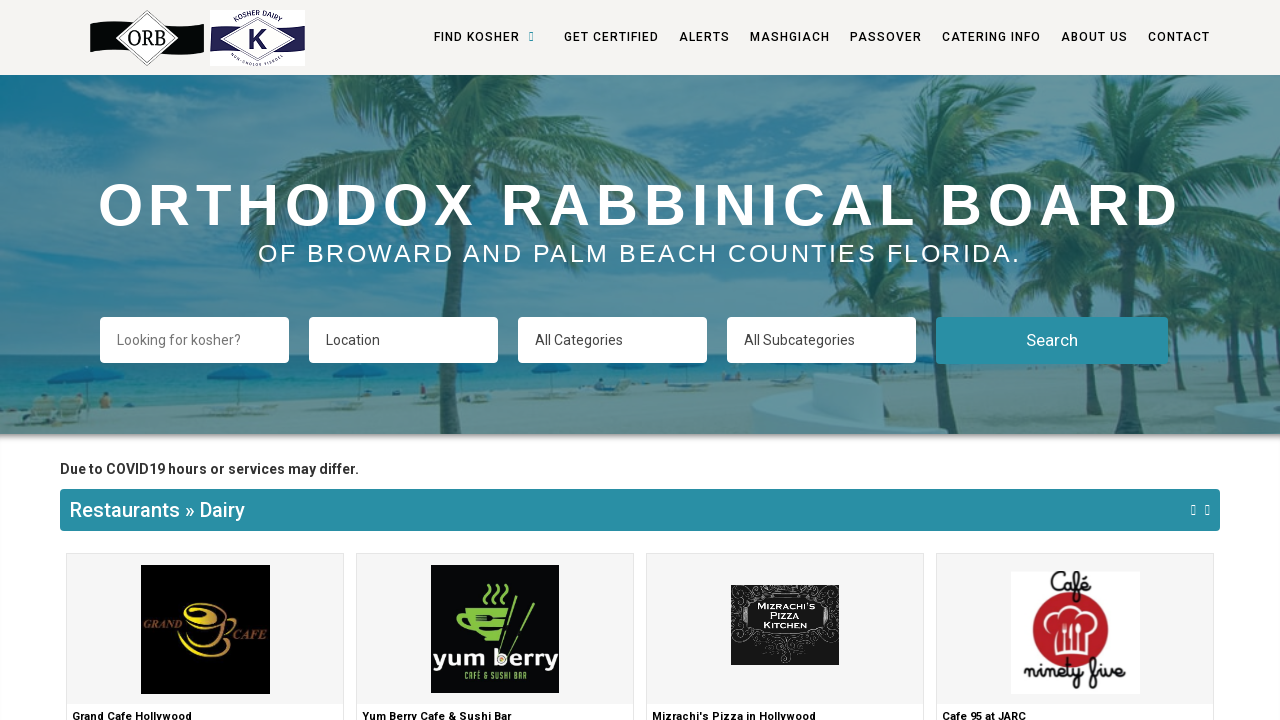

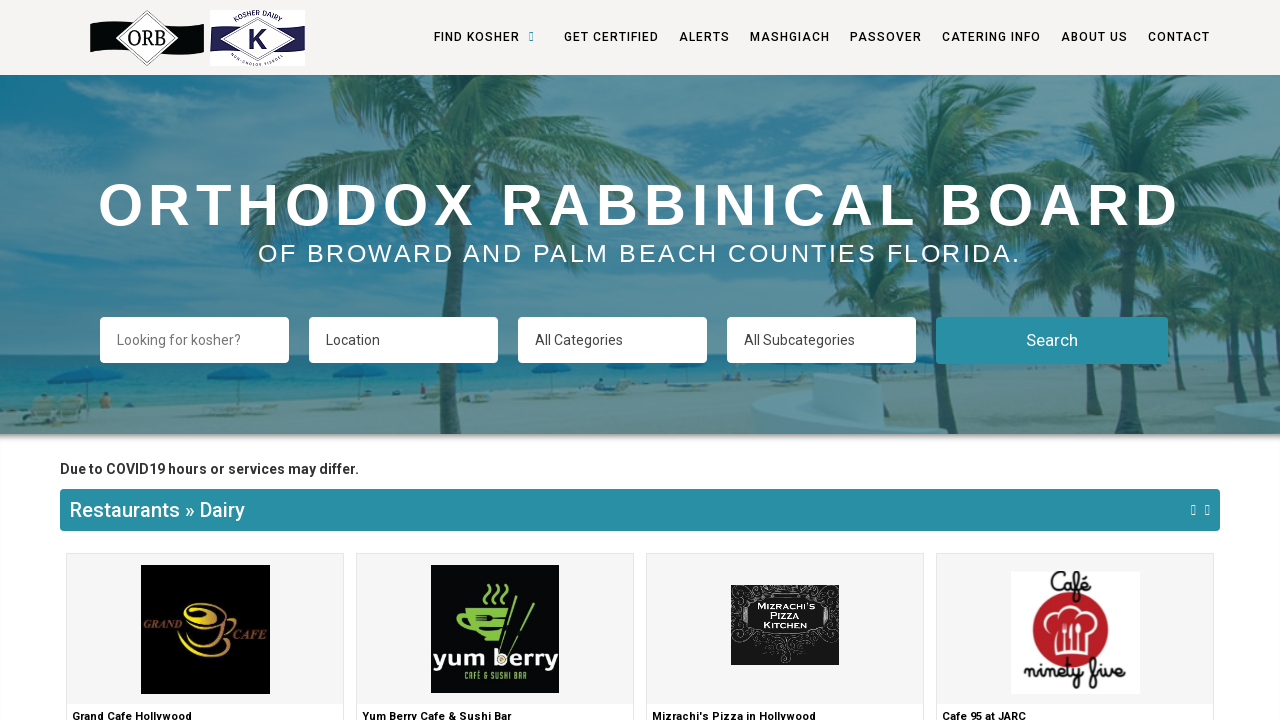